Tests handling a prompt JavaScript alert by clicking a button to trigger it, entering a custom message, and accepting the prompt.

Starting URL: https://v1.training-support.net/selenium/javascript-alerts

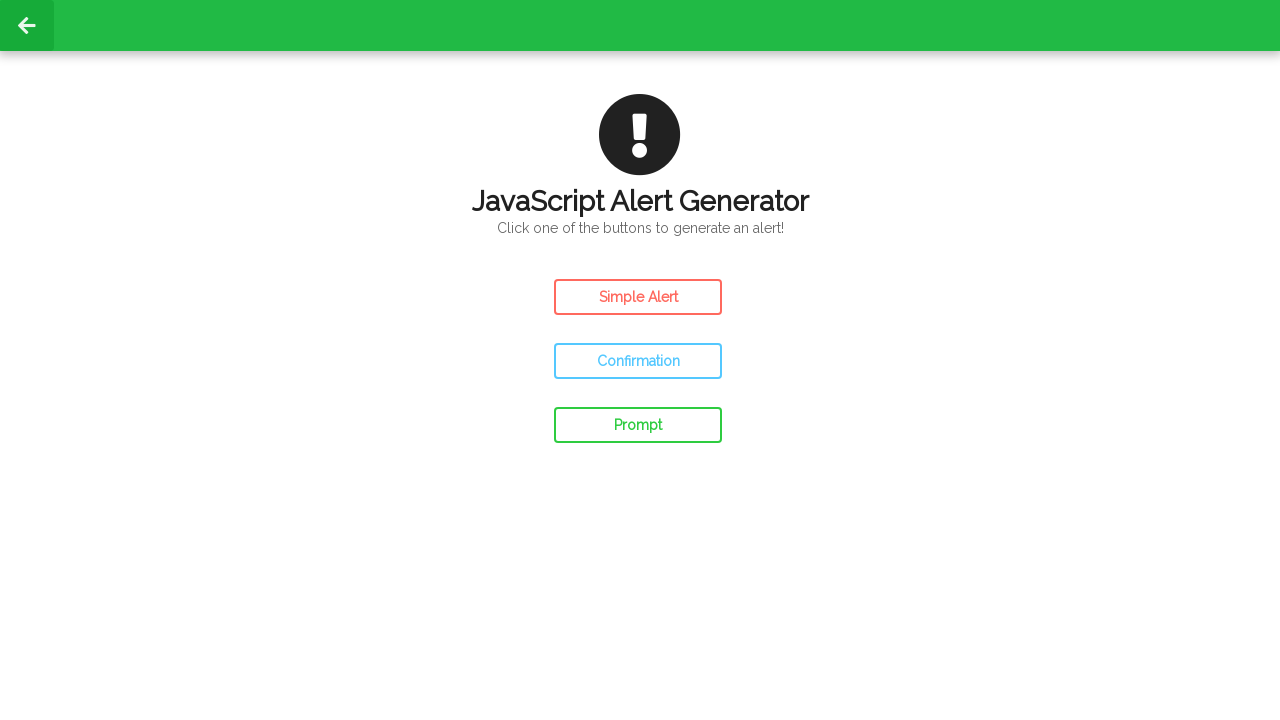

Set up dialog handler to accept prompt with custom message
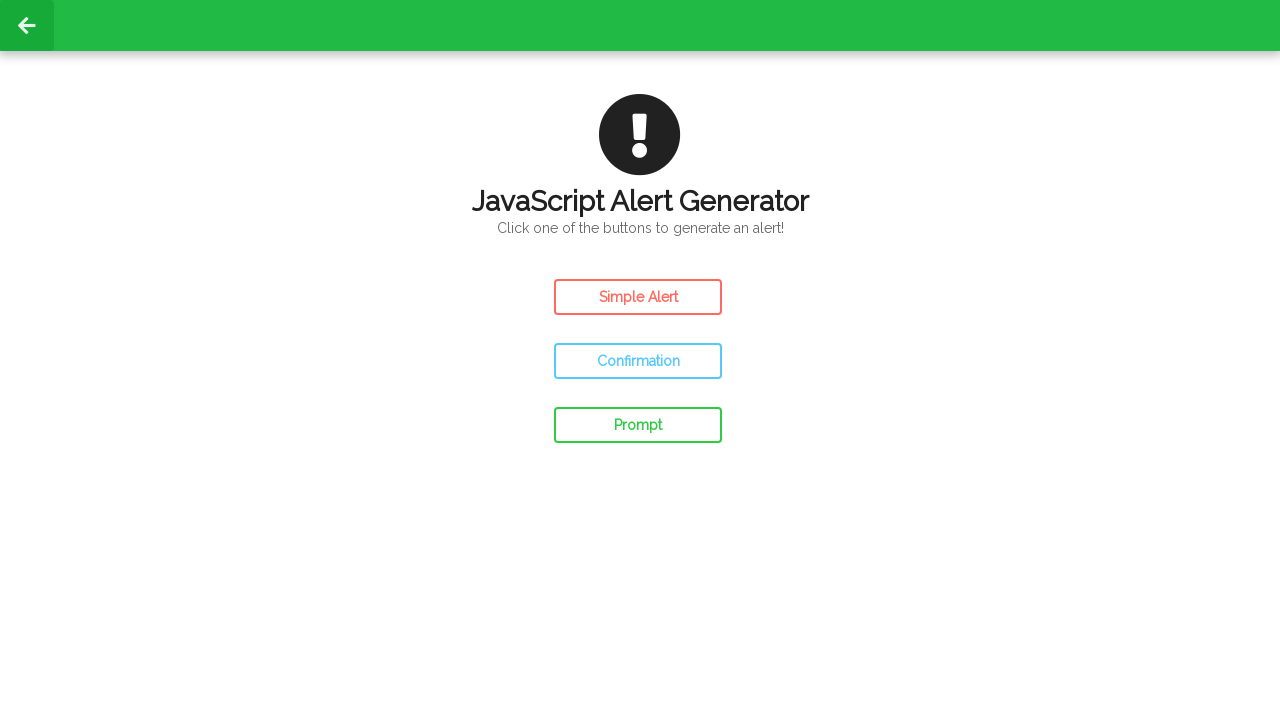

Clicked the Prompt Alert button to trigger JavaScript prompt at (638, 425) on #prompt
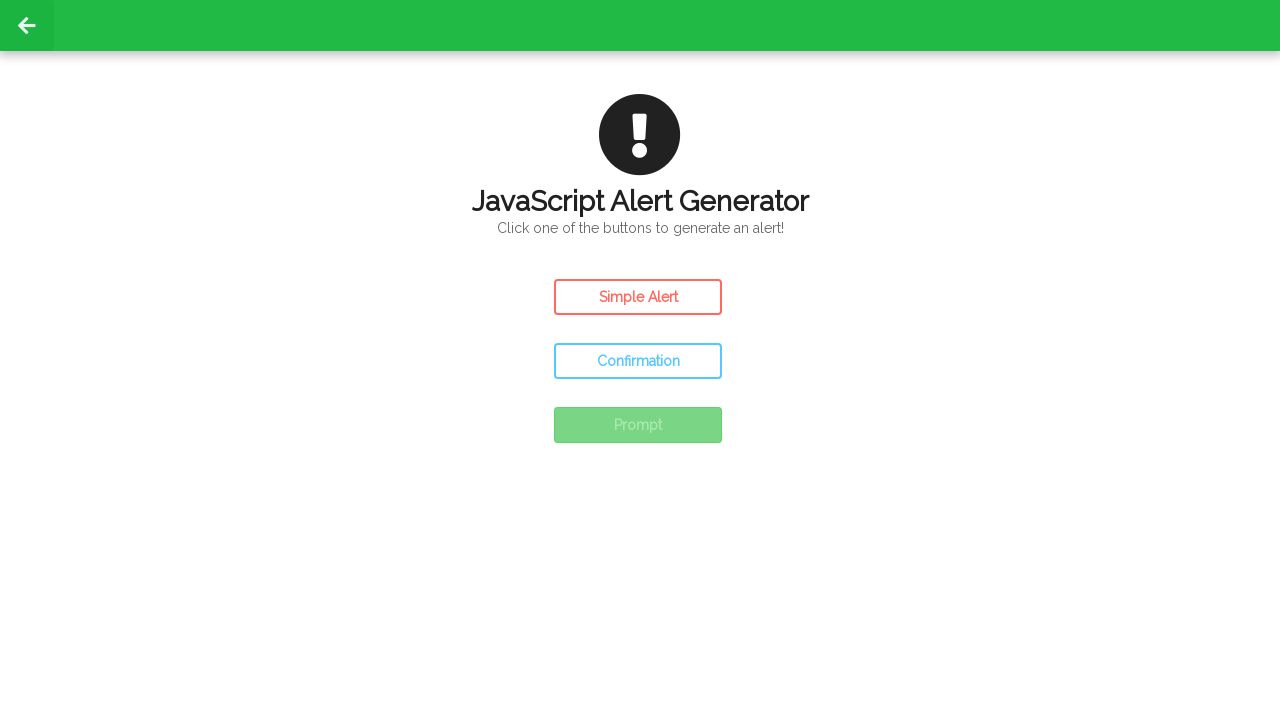

Waited for page to update after prompt was handled
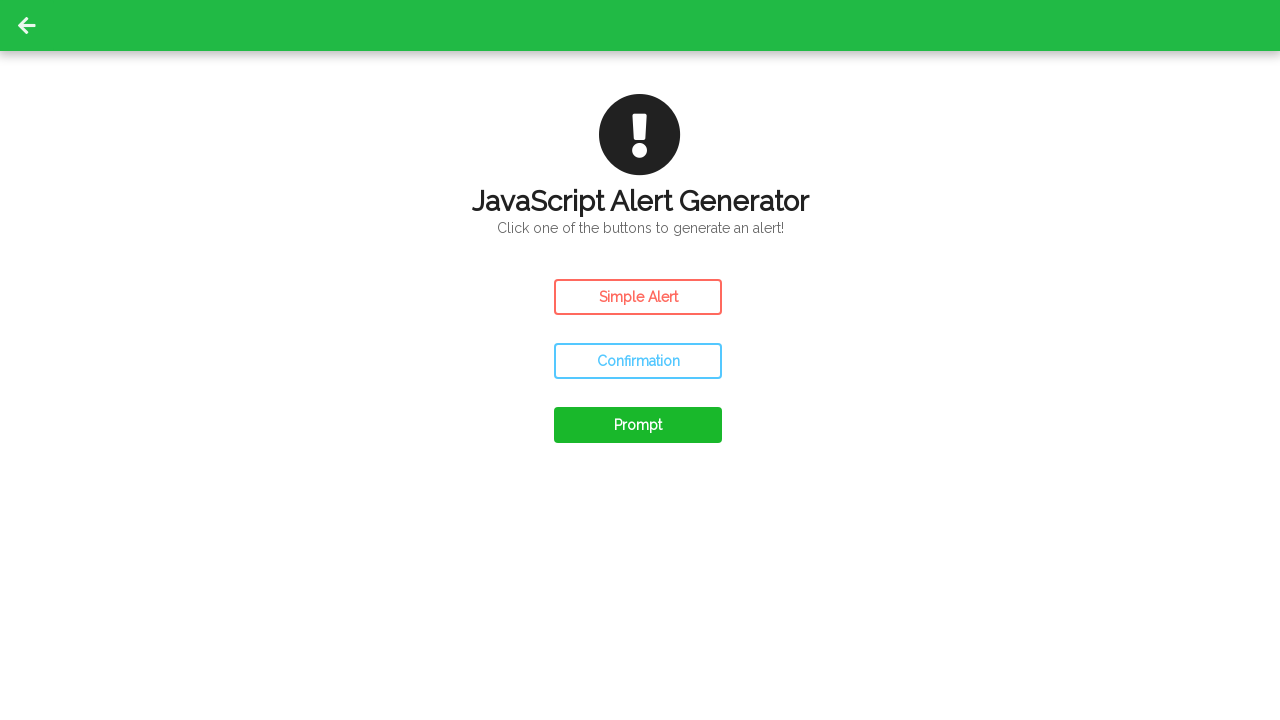

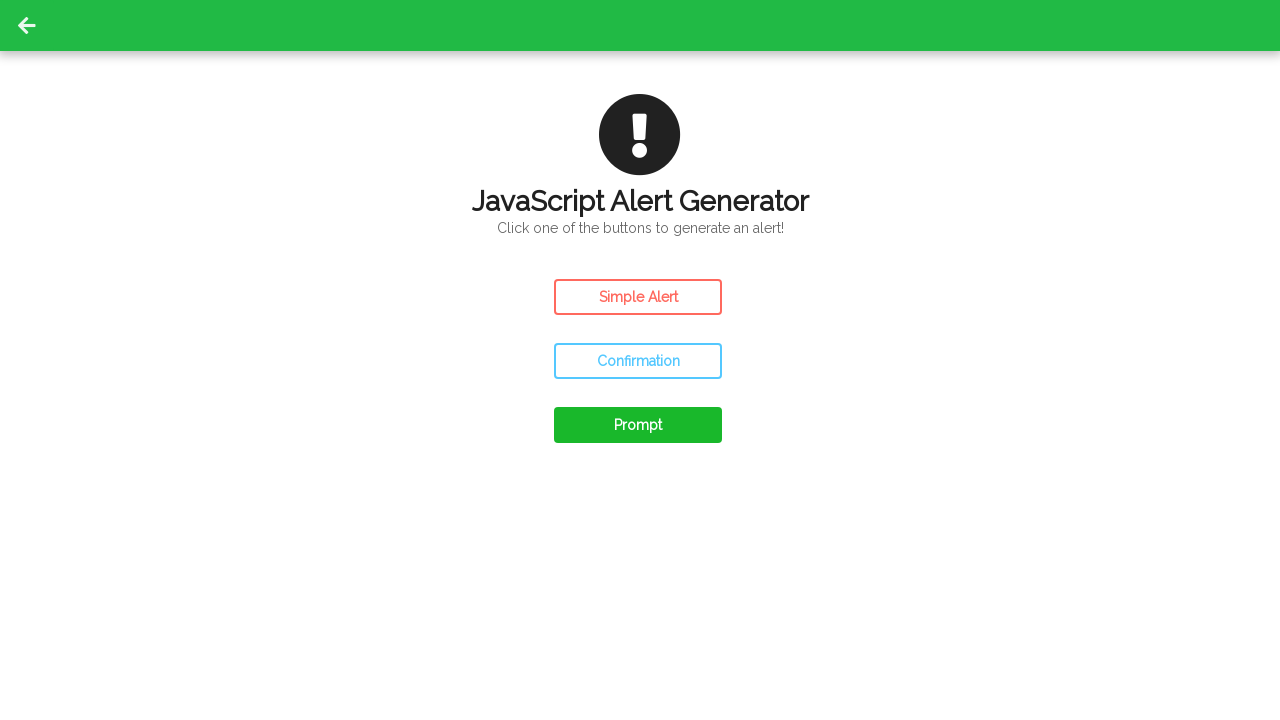